Tests a practice form by checking a checkbox, selecting radio button and dropdown options, filling a password field, submitting the form, then navigating to the shop and adding a Nokia Edge product to cart.

Starting URL: https://rahulshettyacademy.com/angularpractice/

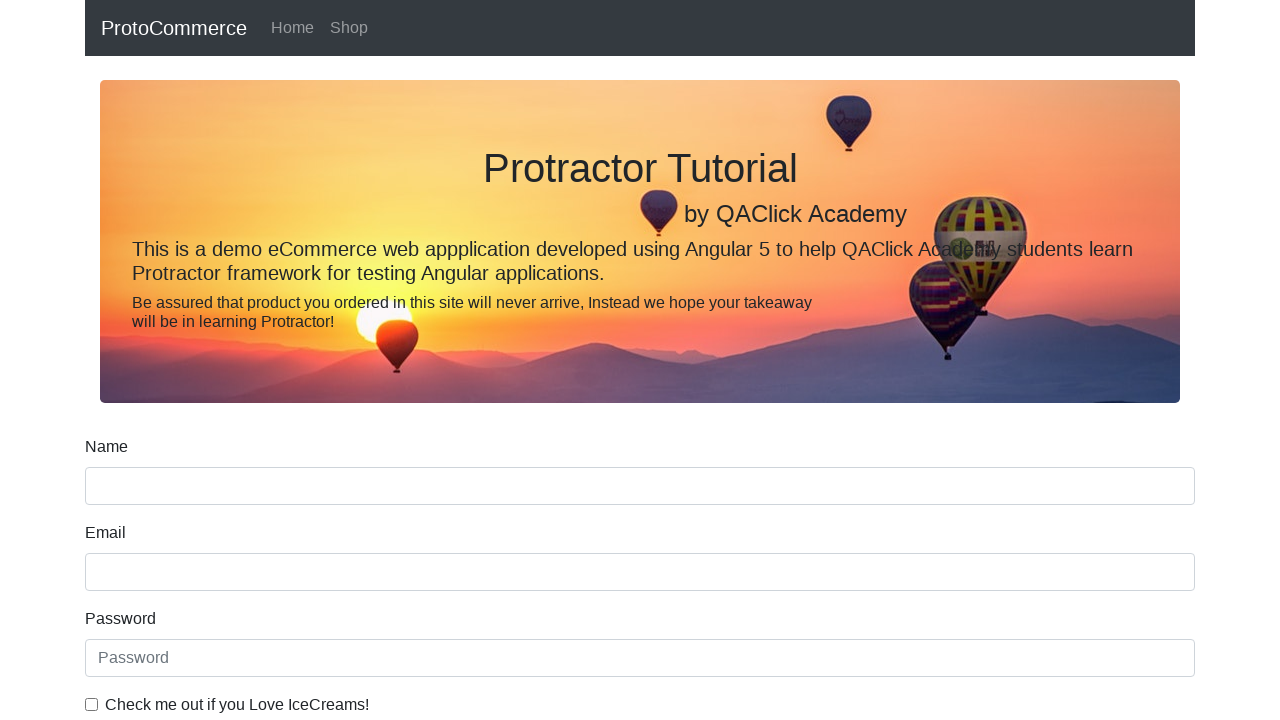

Checked the ice cream checkbox at (92, 704) on internal:label="Check me out if you Love IceCreams!"i
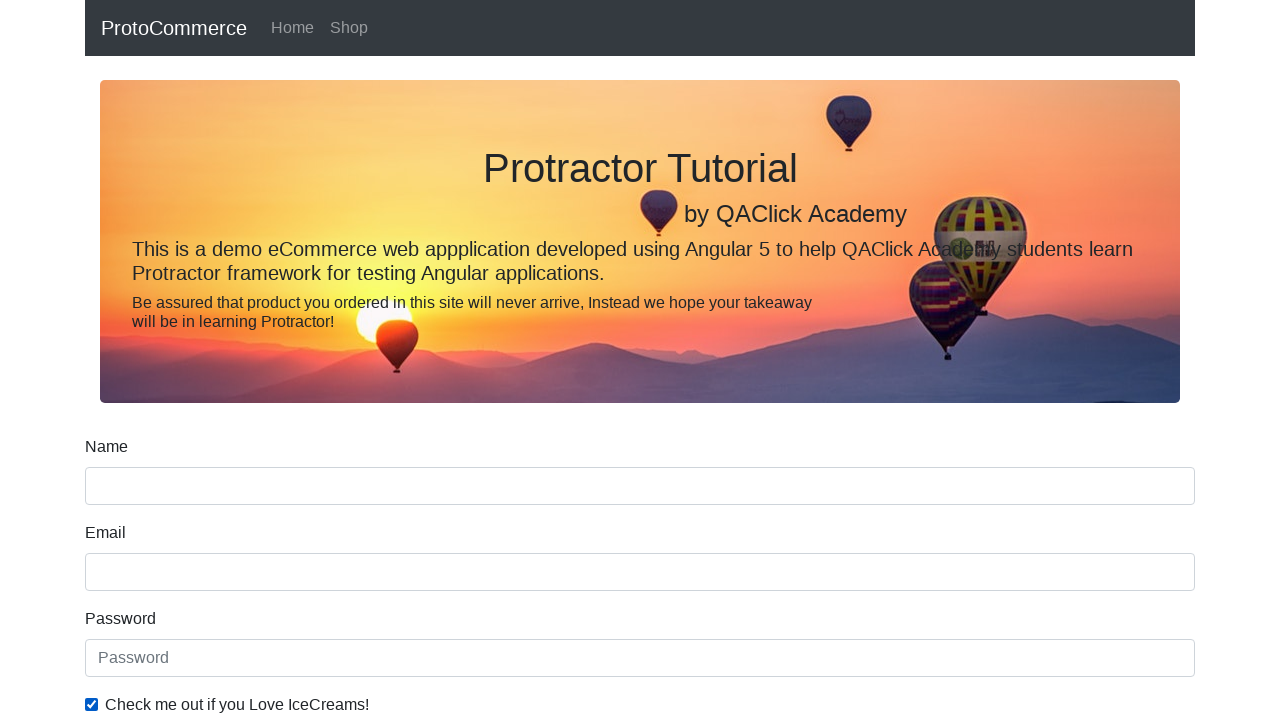

Selected 'Employed' radio button at (326, 360) on internal:label="Employed"i
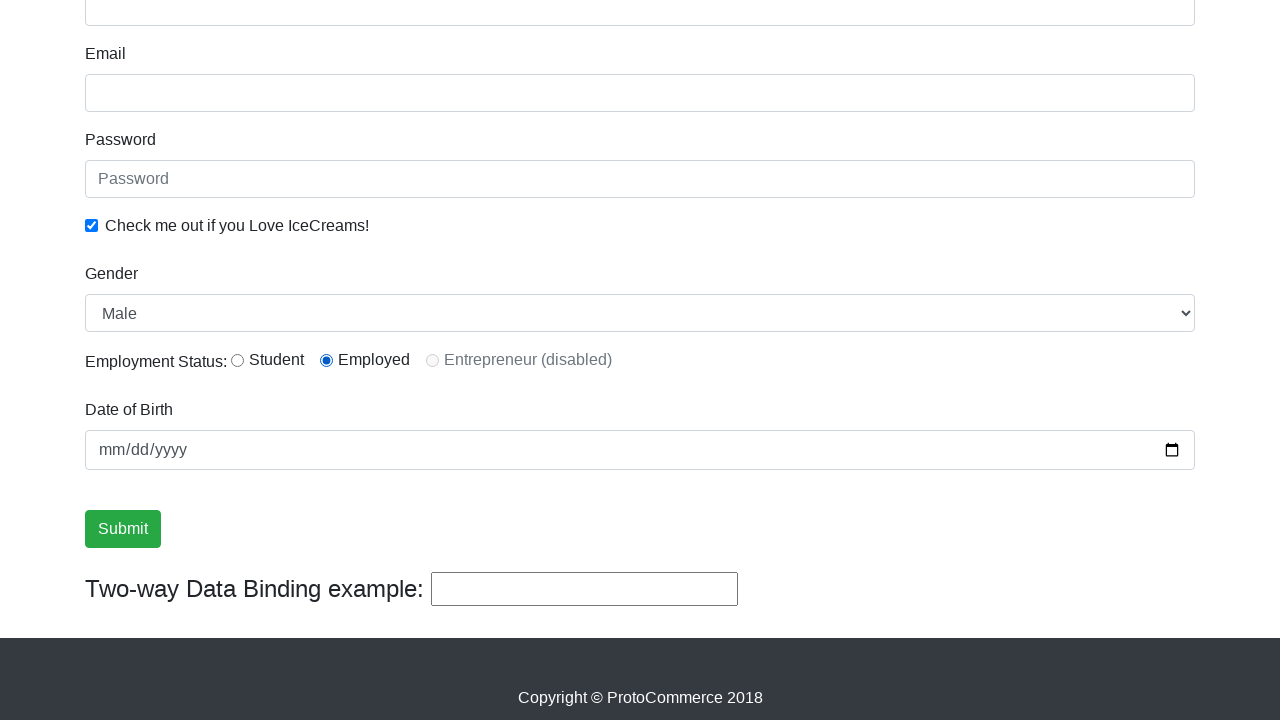

Selected 'Female' from gender dropdown on internal:label="Gender"i
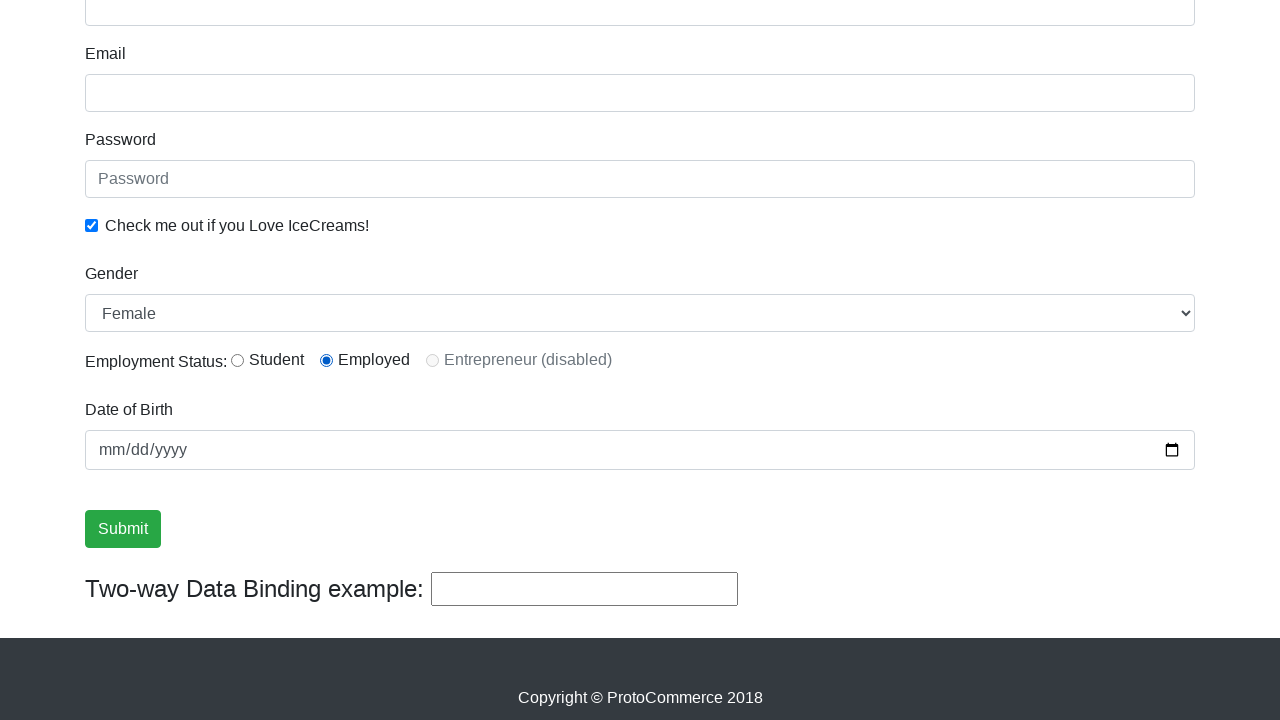

Filled password field with 'abc123' on internal:attr=[placeholder="Password"i]
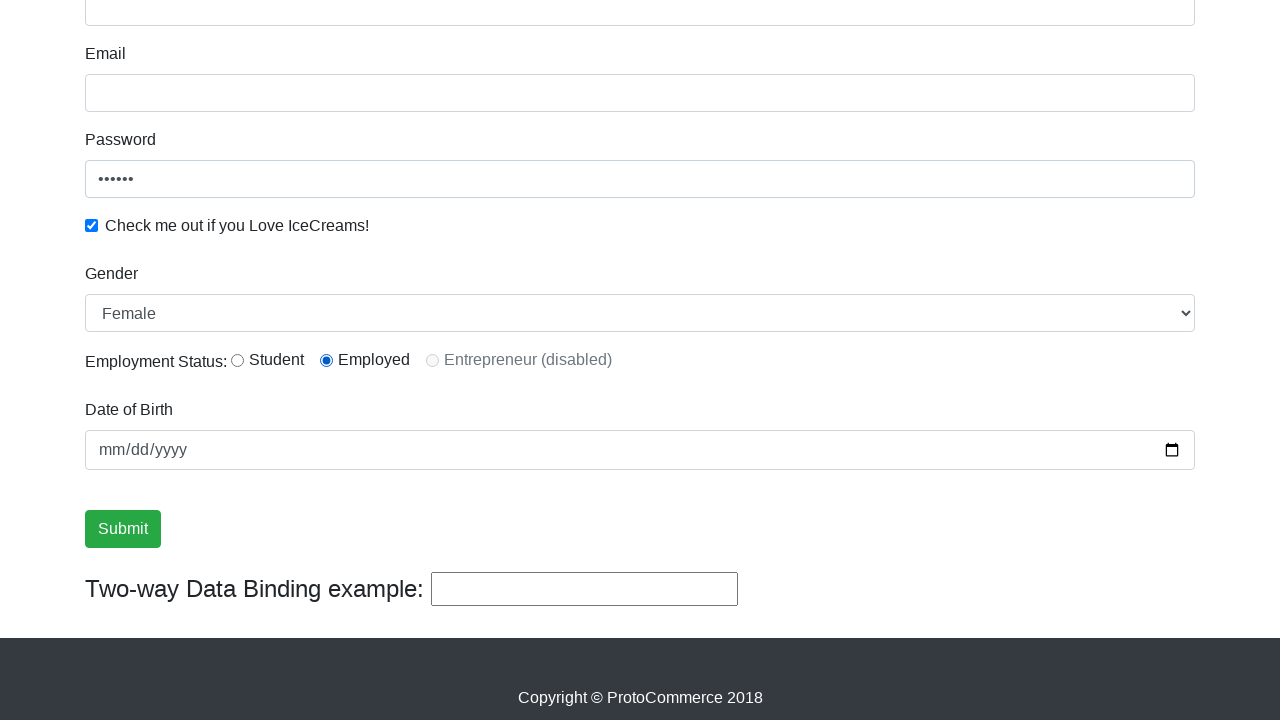

Clicked Submit button at (123, 529) on internal:role=button[name="Submit"i]
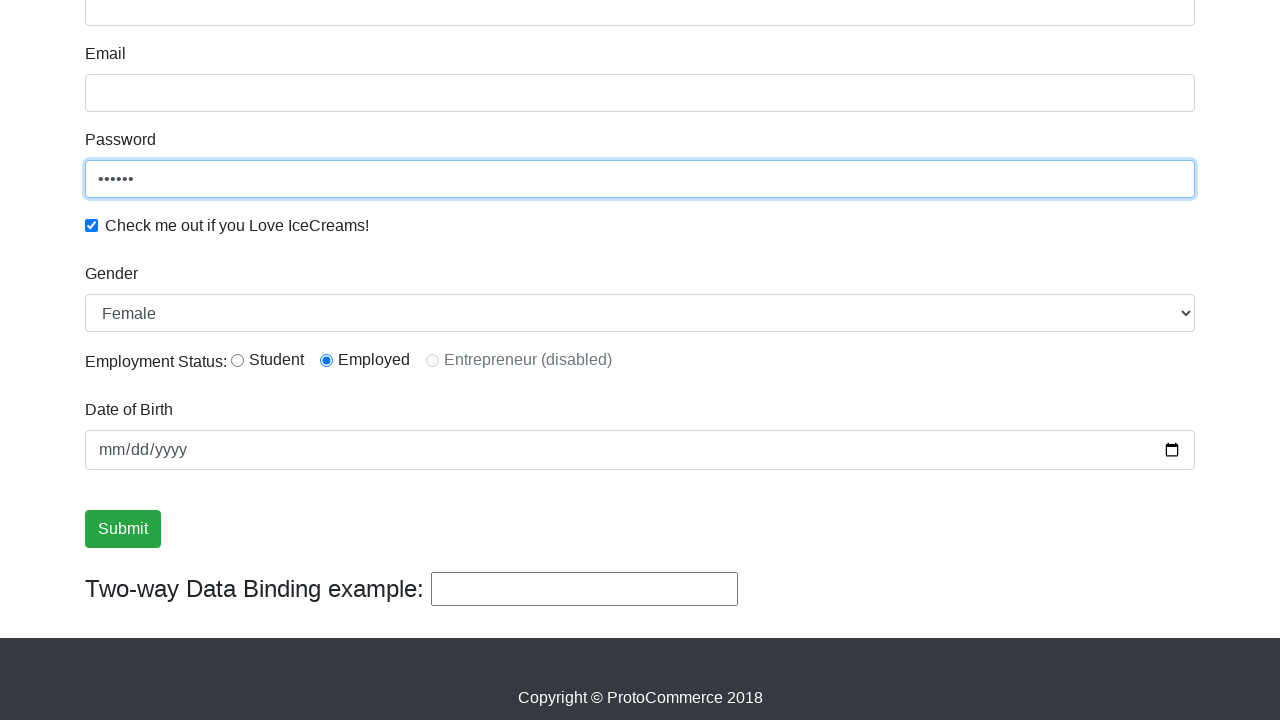

Verified success message is visible
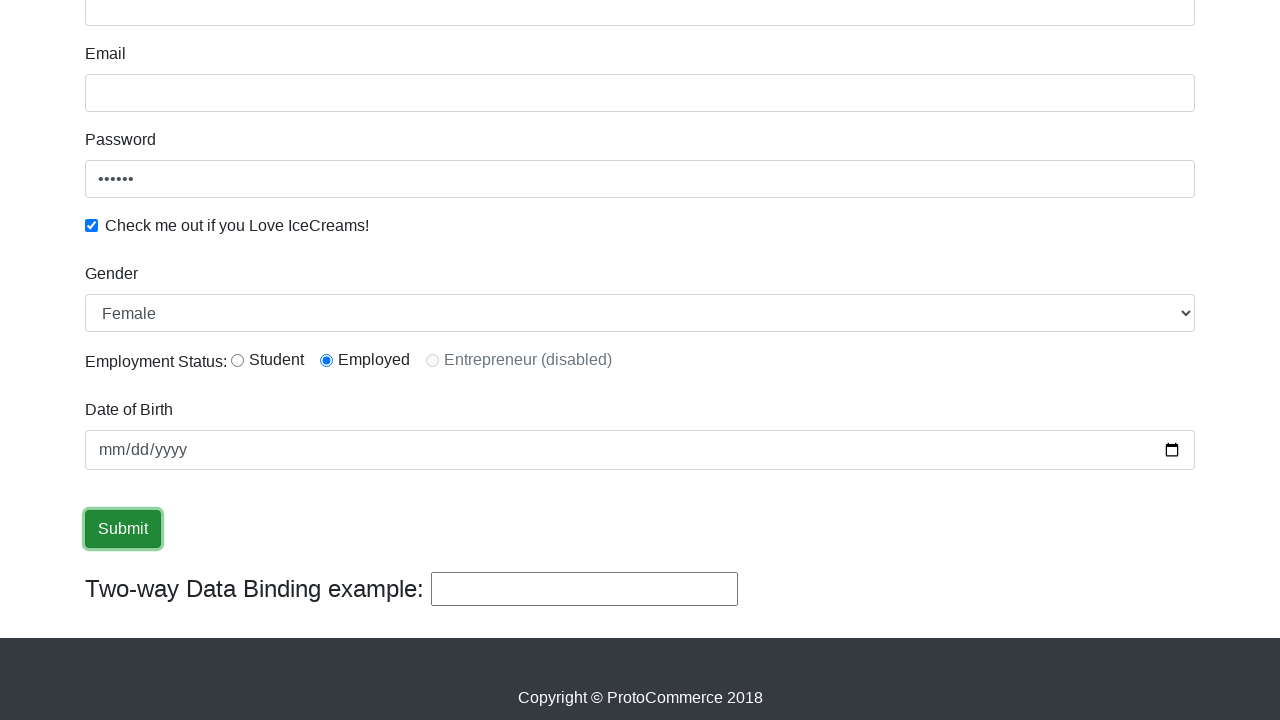

Clicked Shop link to navigate to shop page at (349, 28) on internal:role=link[name="Shop"i]
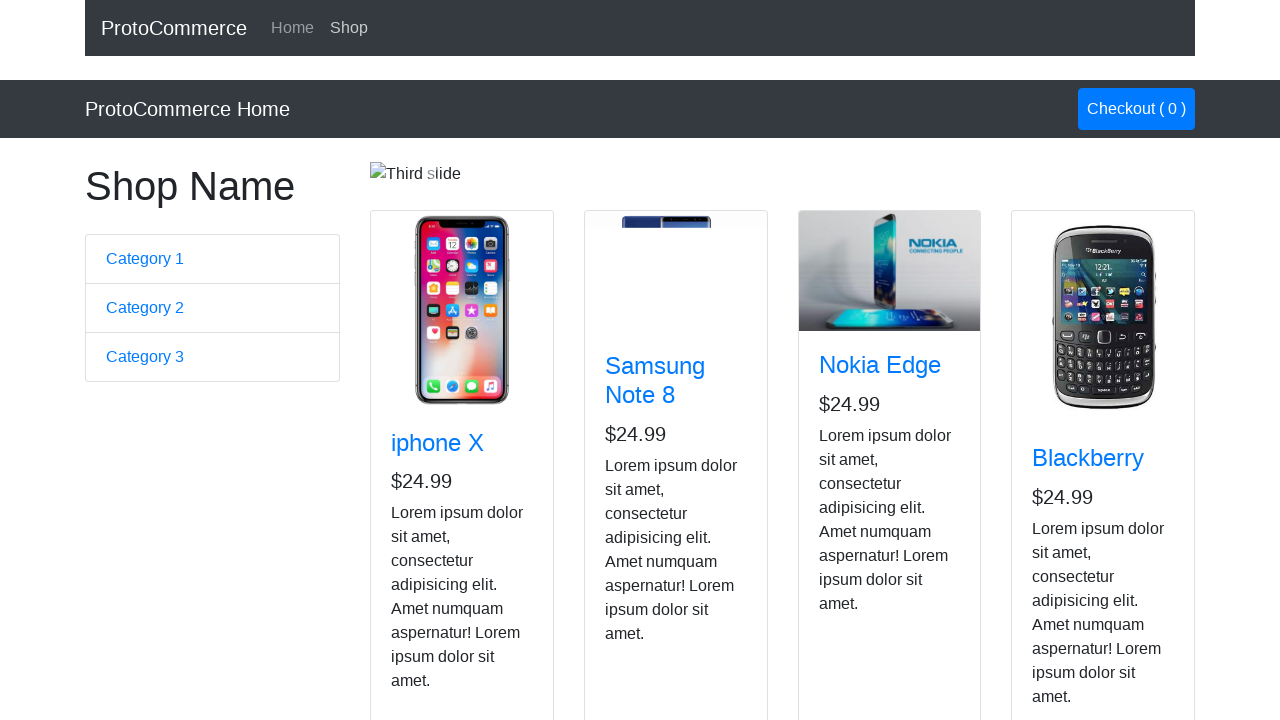

Clicked Add button on Nokia Edge product card to add to cart at (854, 528) on app-card >> internal:has-text="Nokia Edge"i >> internal:role=button
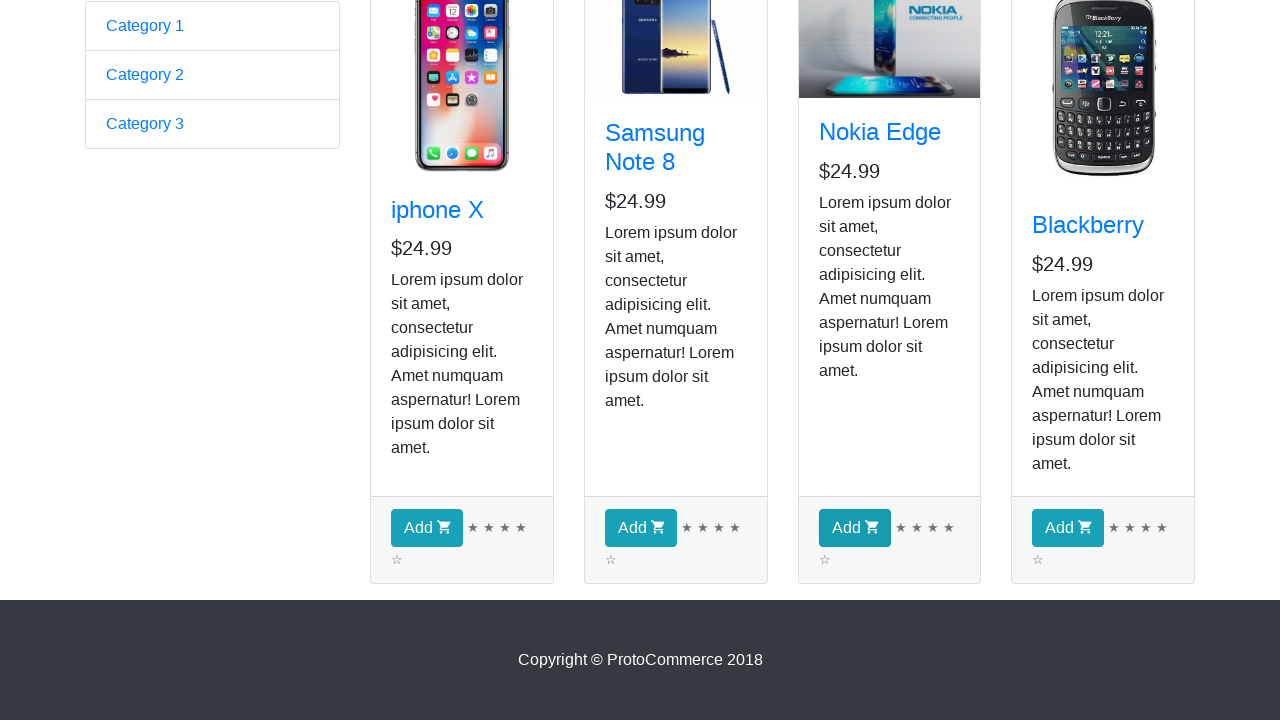

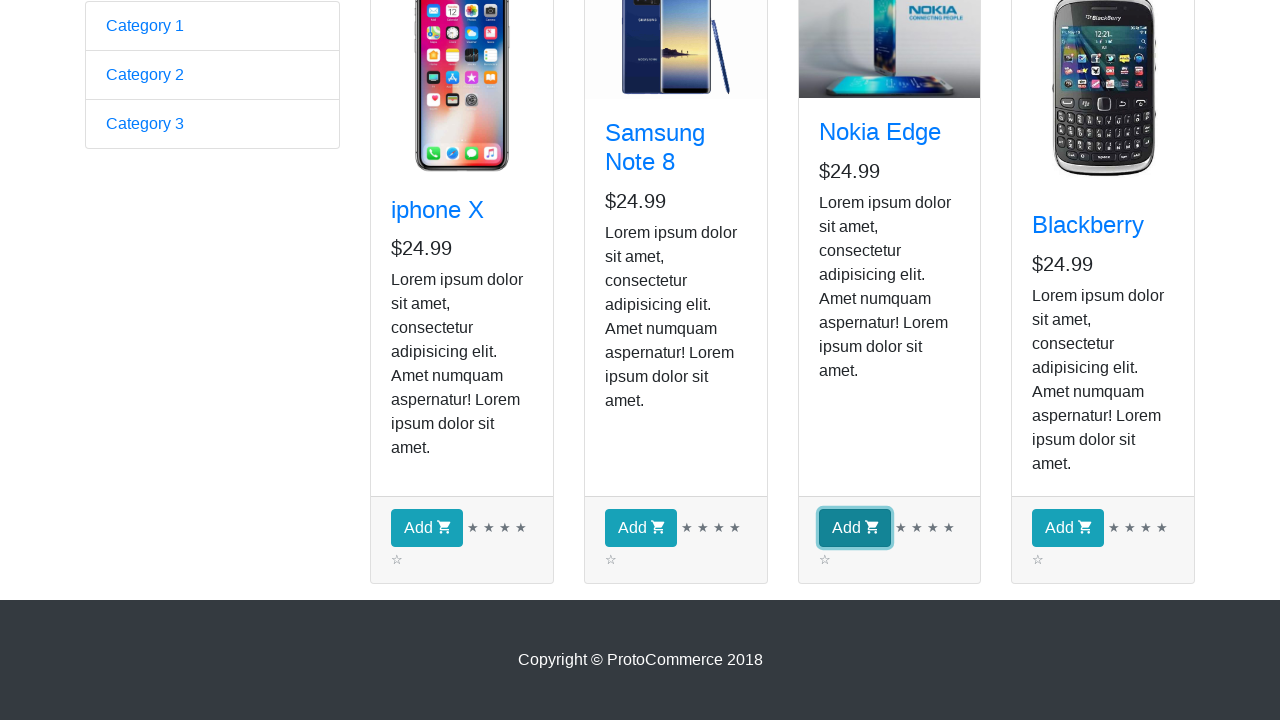